Tests a triangle classification application by entering different sets of side lengths and verifying the triangle type (Equilateral, Isosceles, Scalene, or Not a Triangle)

Starting URL: https://testpages.eviltester.com/styled/apps/triangle/triangle001.html

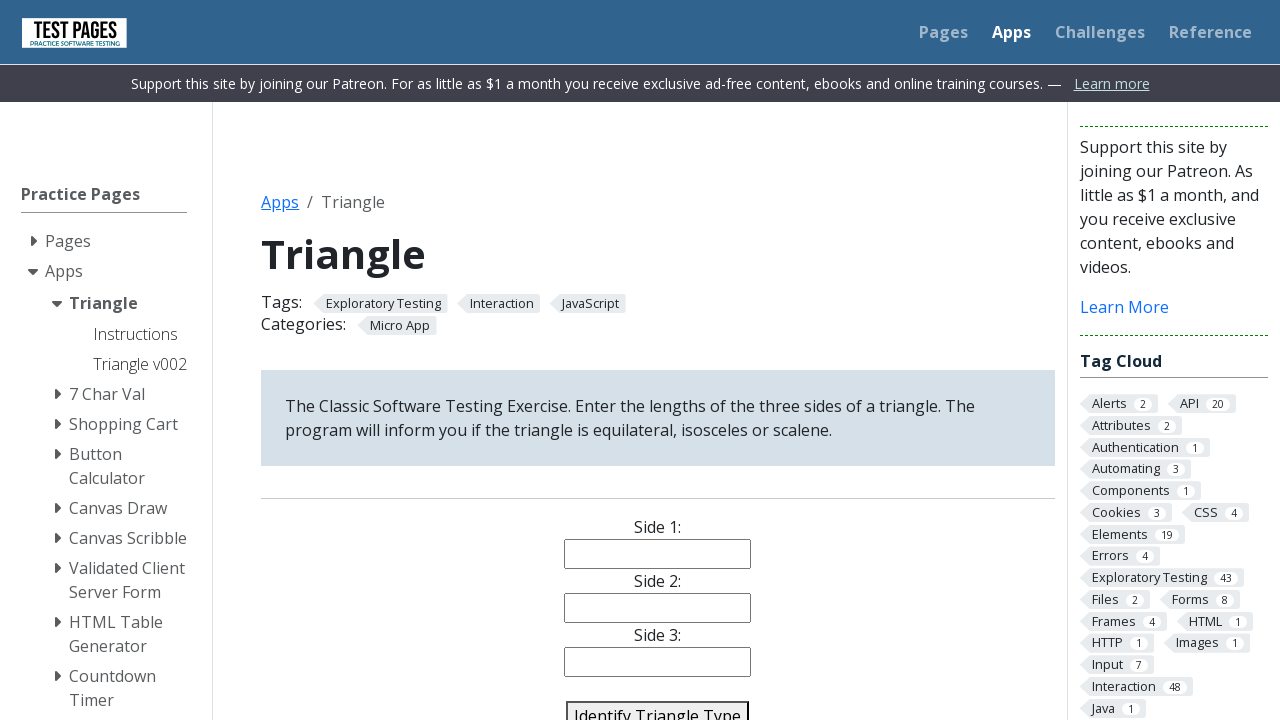

Located iframe with id 'iframeResult' on #side1
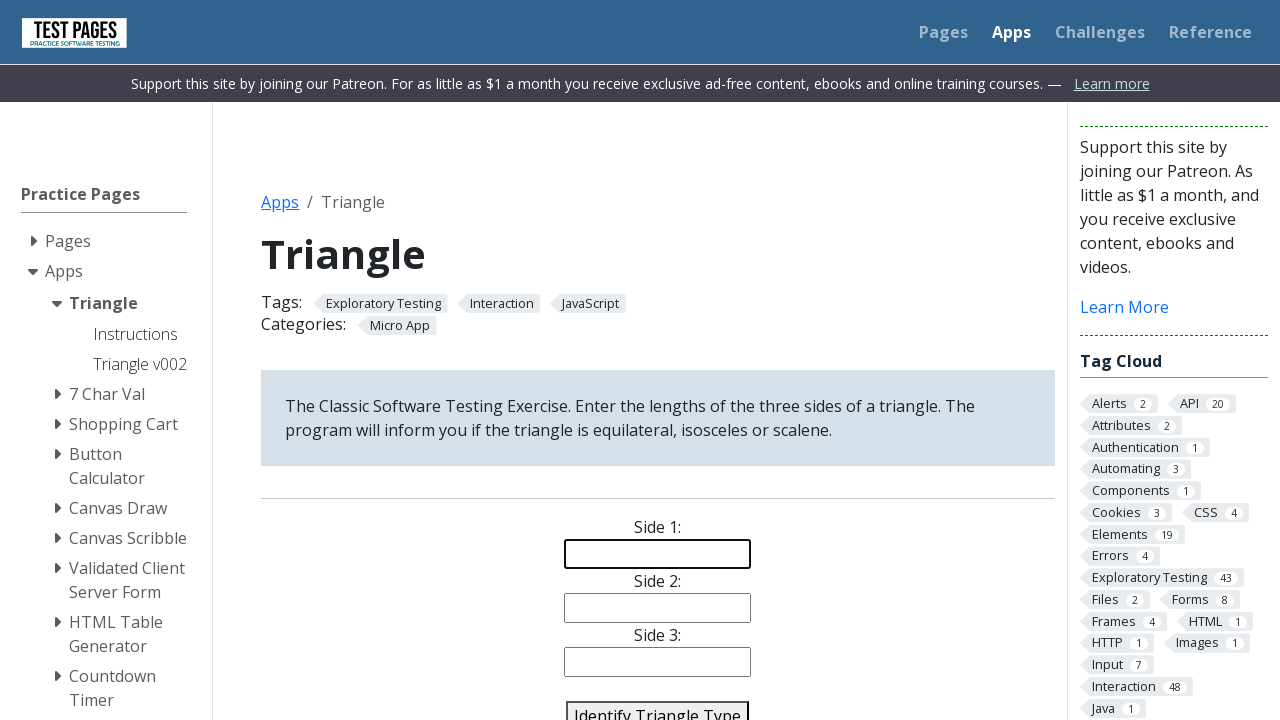

Located text element with id 'demo' within iframe on #side2
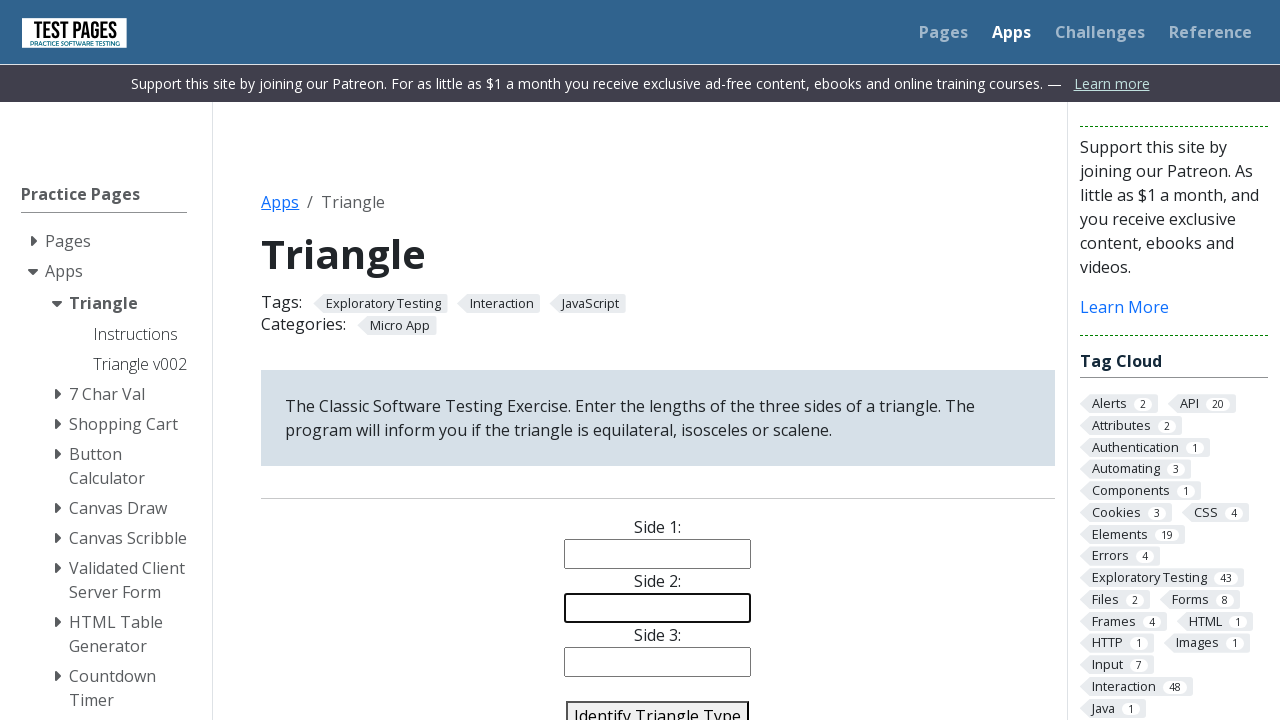

Double-clicked on the text element on #side3
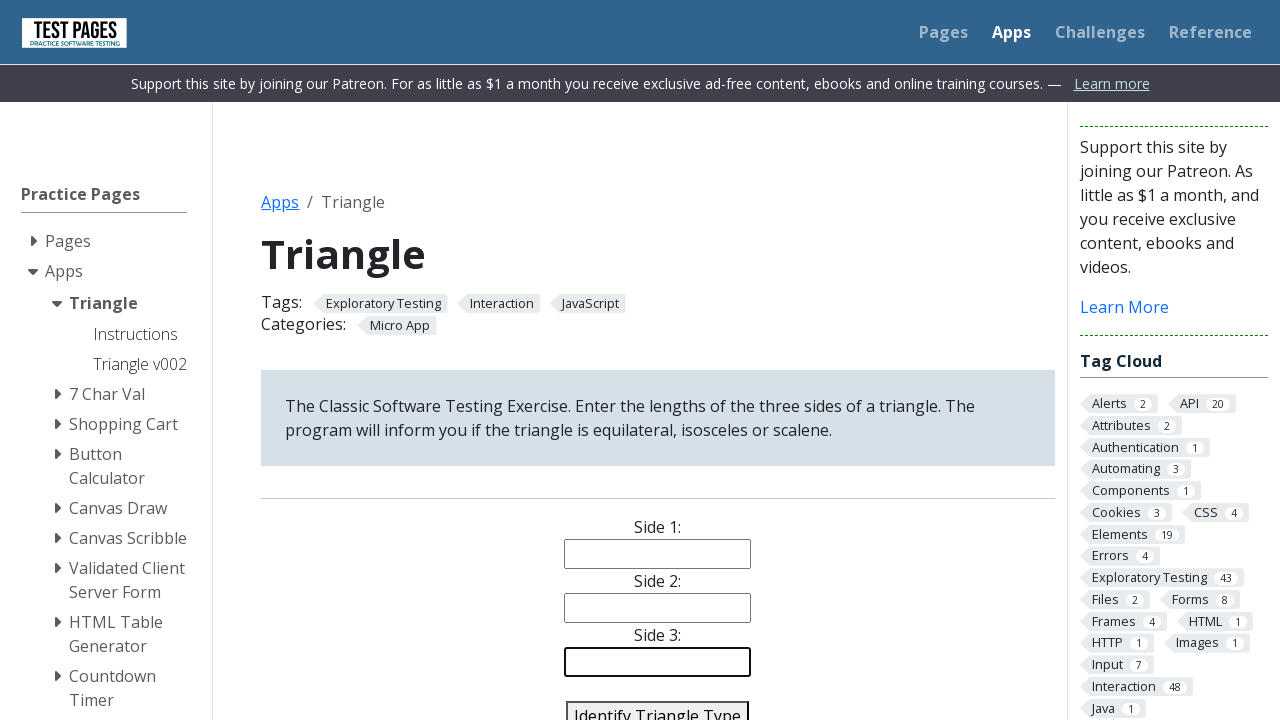

Verified that element style contains 'red' color on #side1
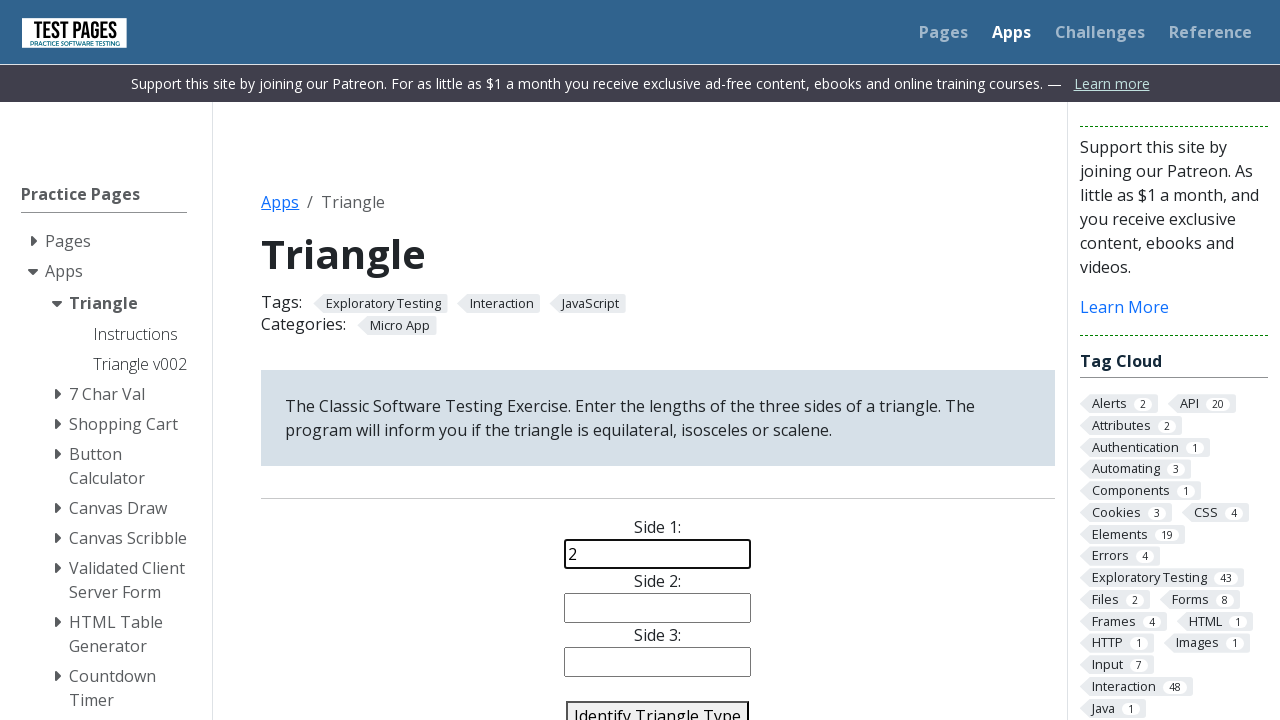

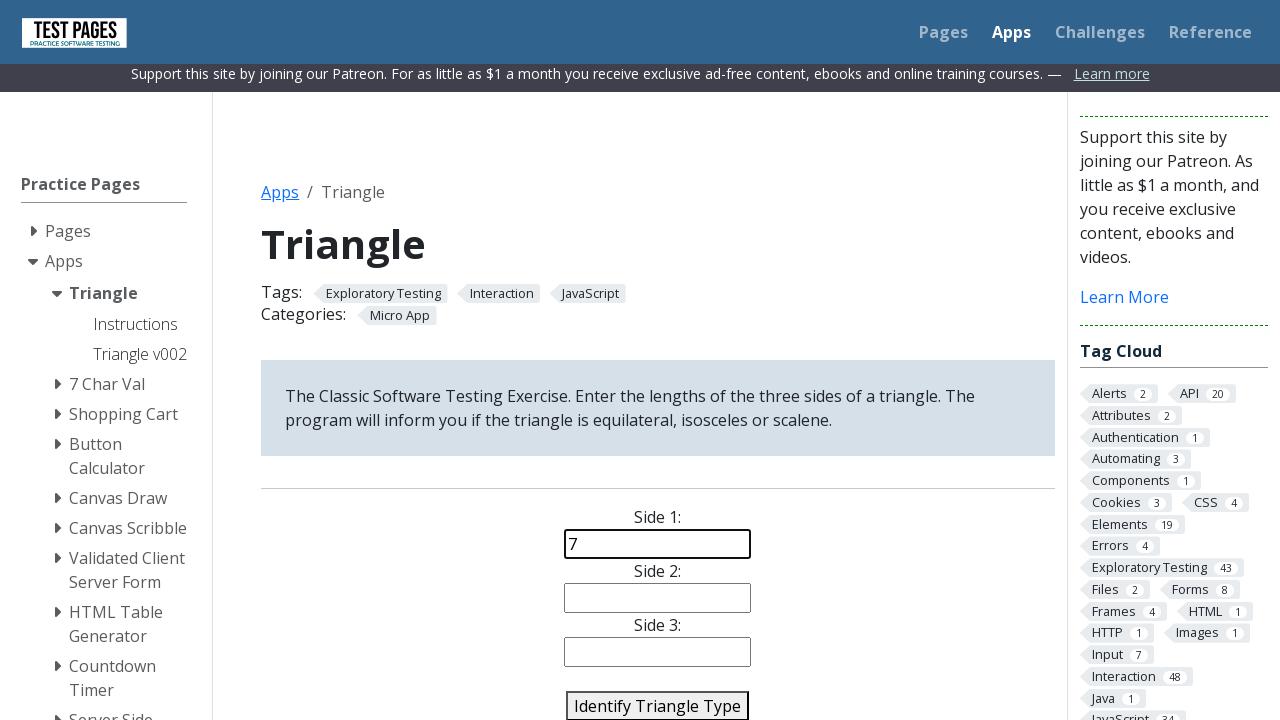